Navigates to a GitHub profile page and verifies that a profile image element is present by getting its tag name

Starting URL: https://github.com/ameya-6964

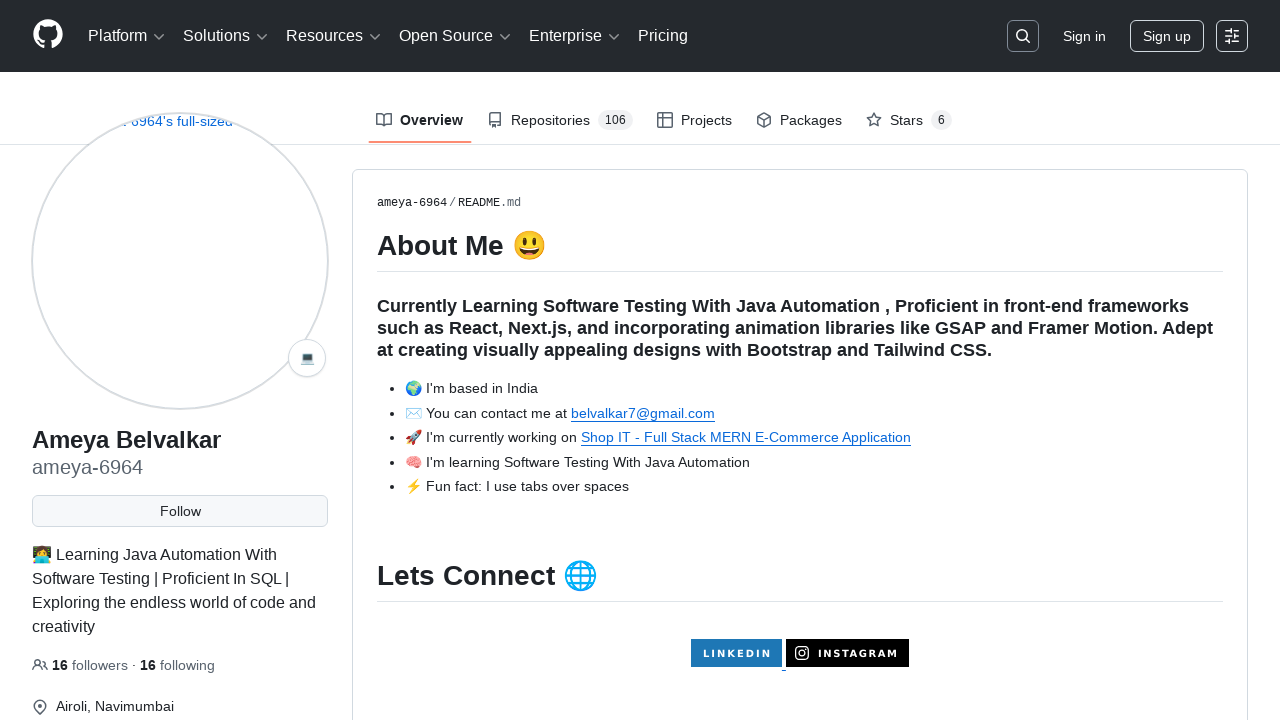

Navigated to GitHub profile page at https://github.com/ameya-6964
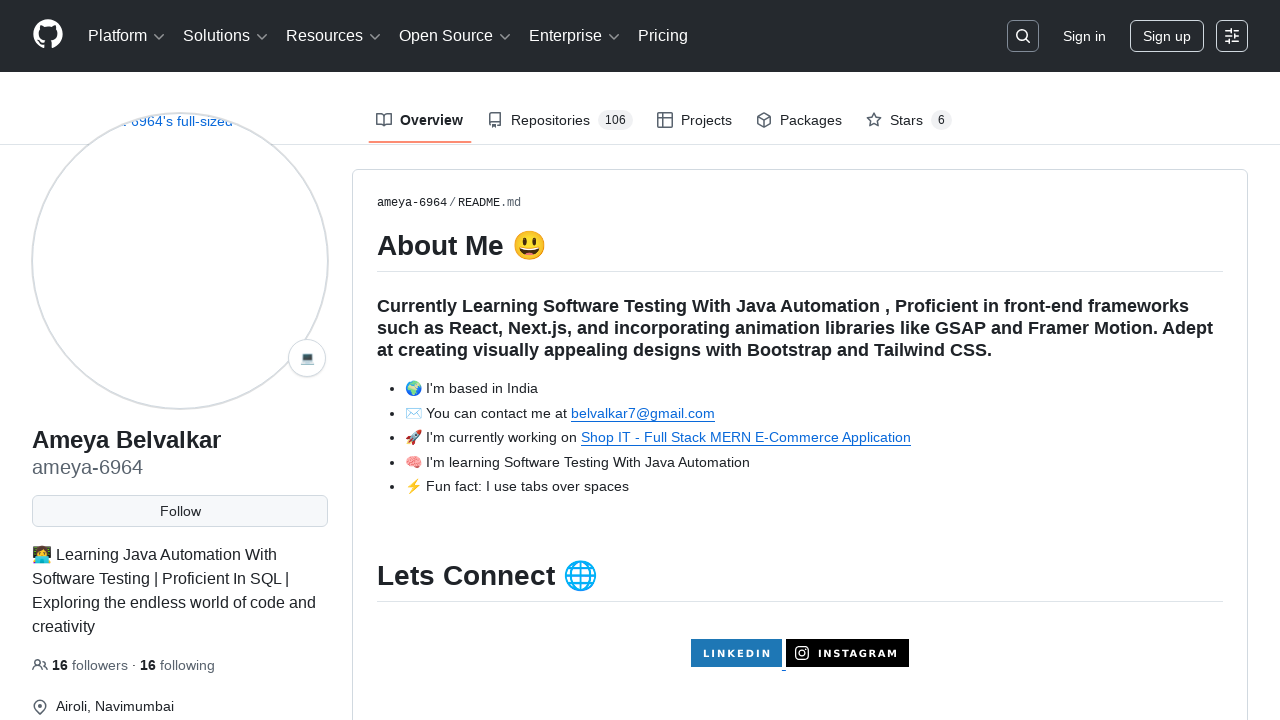

Profile image element loaded and became visible
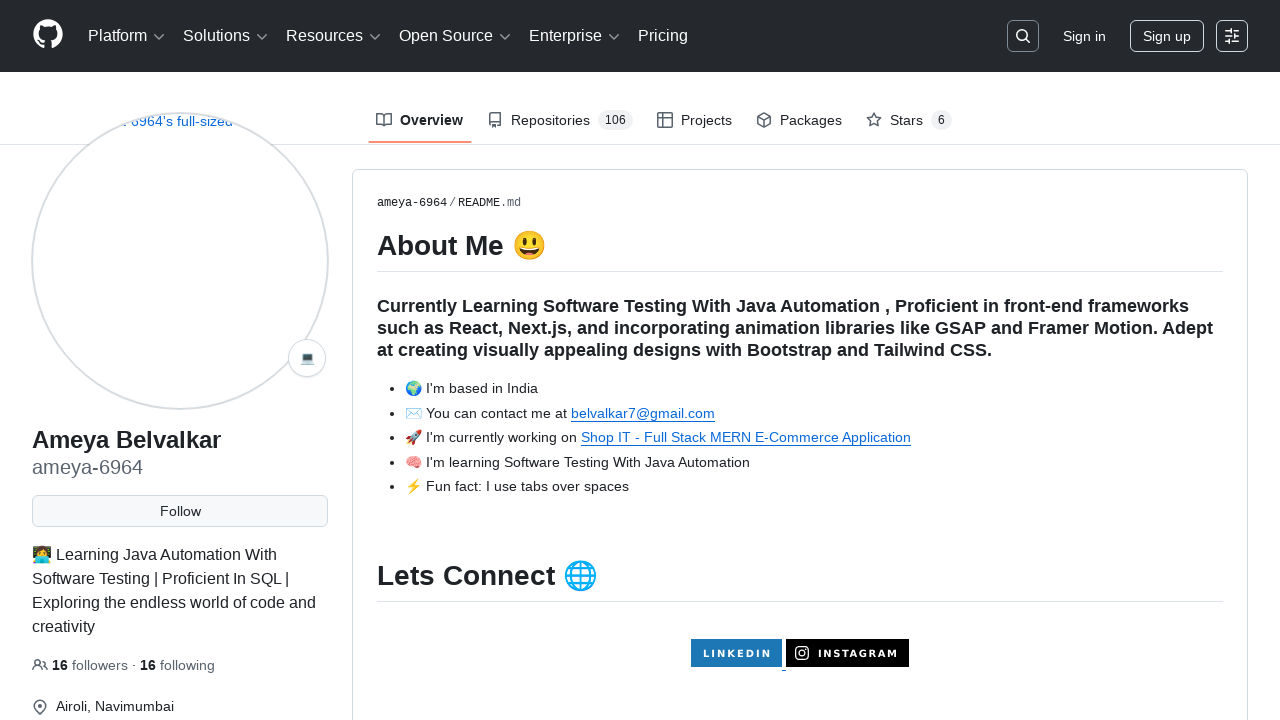

Located profile image element with selector img[width='260']
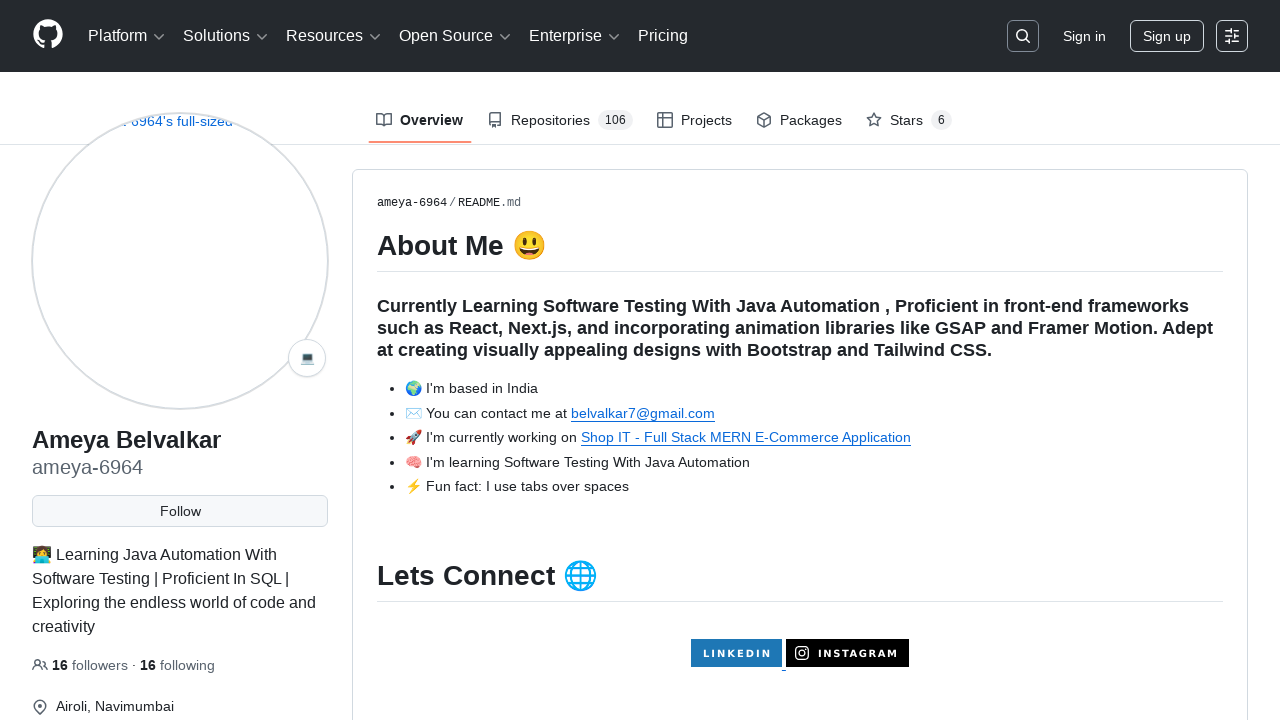

Retrieved tag name of profile image element: img
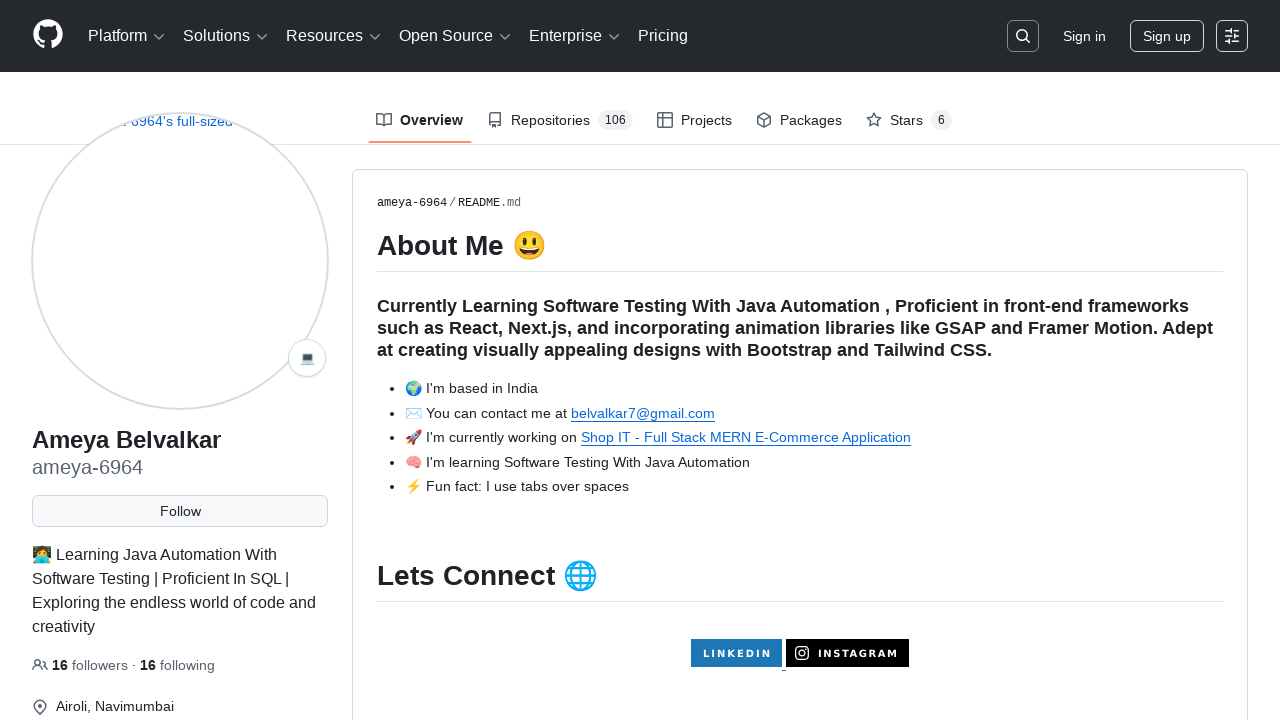

Verified that profile image element tag name is 'img'
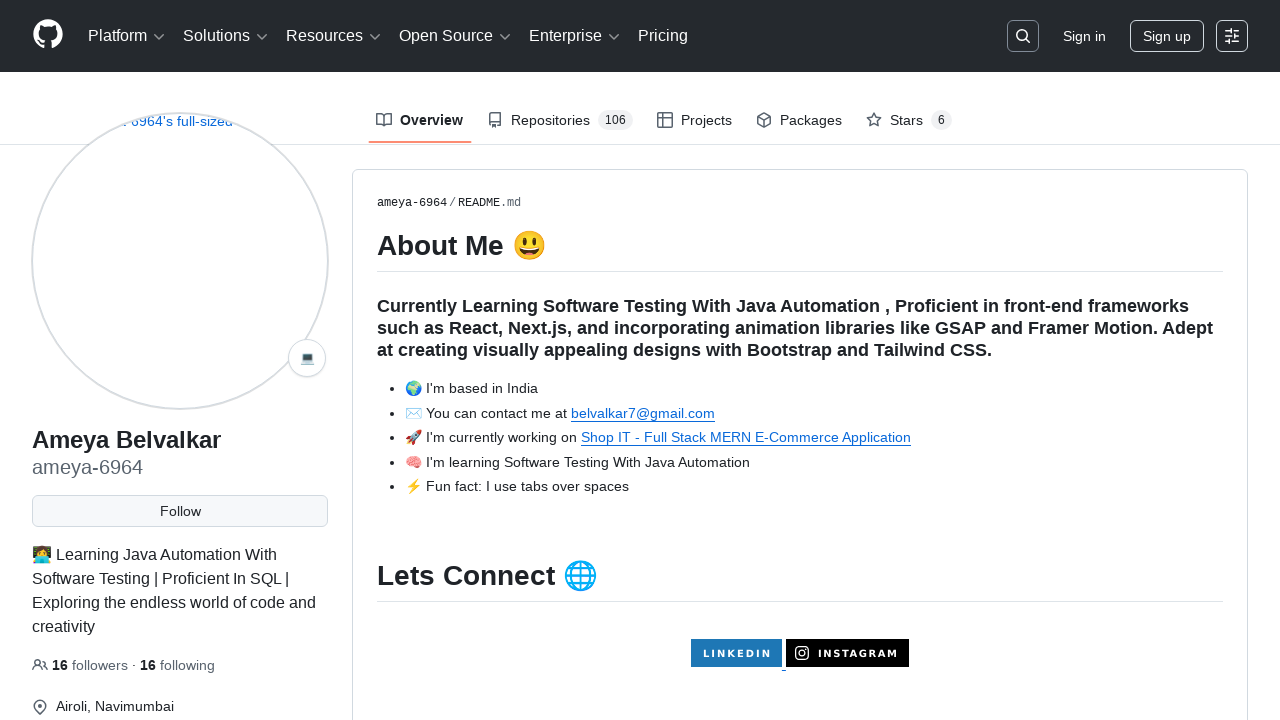

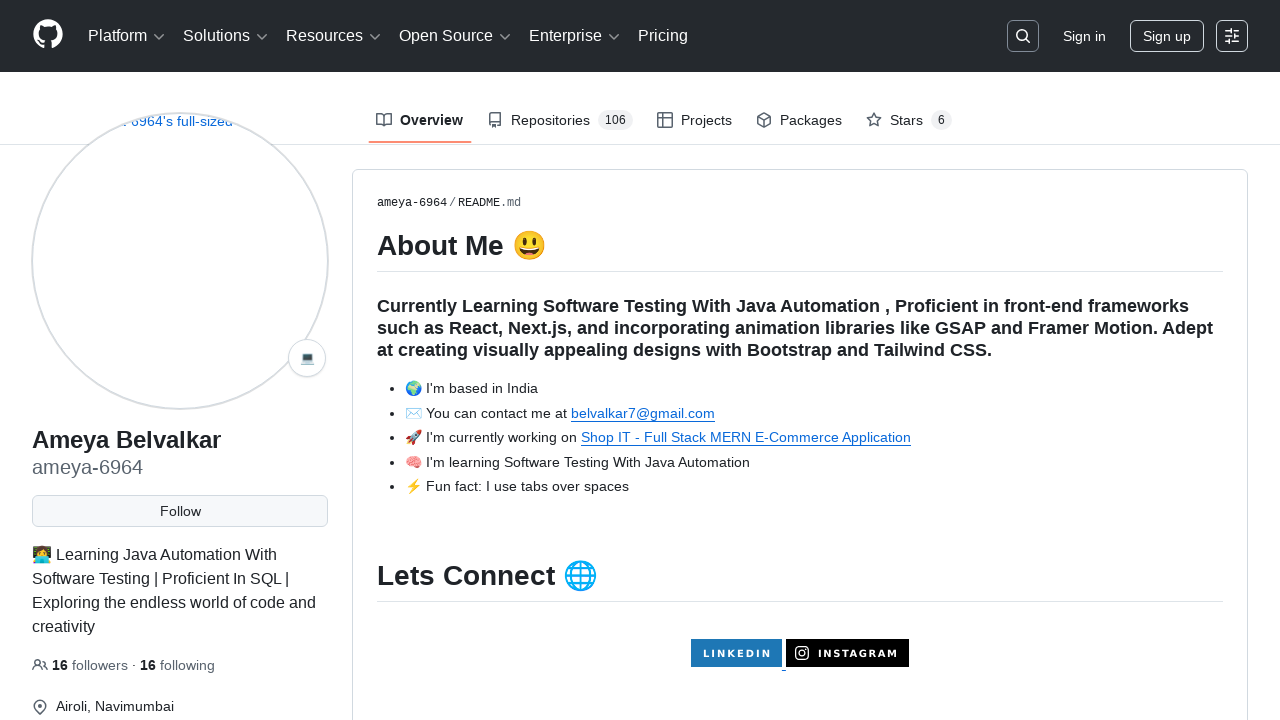